Tests multi-selection functionality by clicking a tab and then selecting multiple items from a list while holding the control key

Starting URL: http://demo.automationtesting.in/Selectable.html

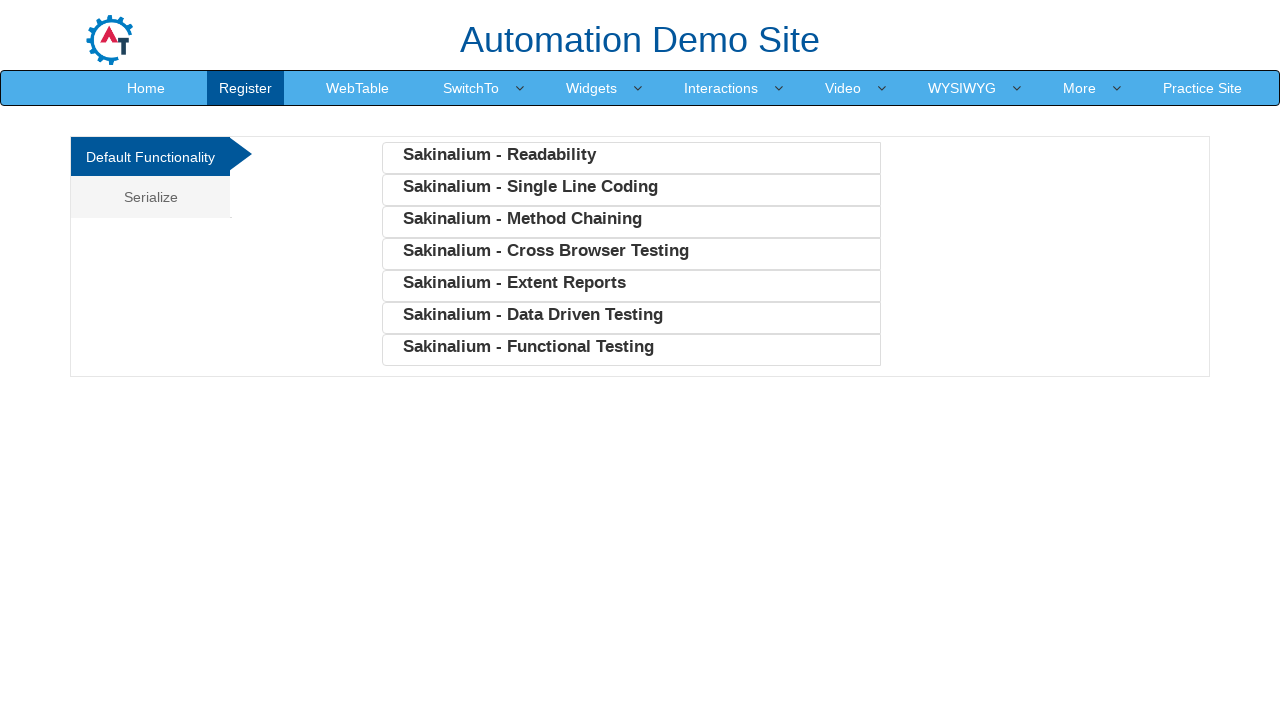

Clicked on the Serialize tab at (150, 197) on xpath=/html/body/div[1]/div/div/div/div[1]/ul/li[2]/a
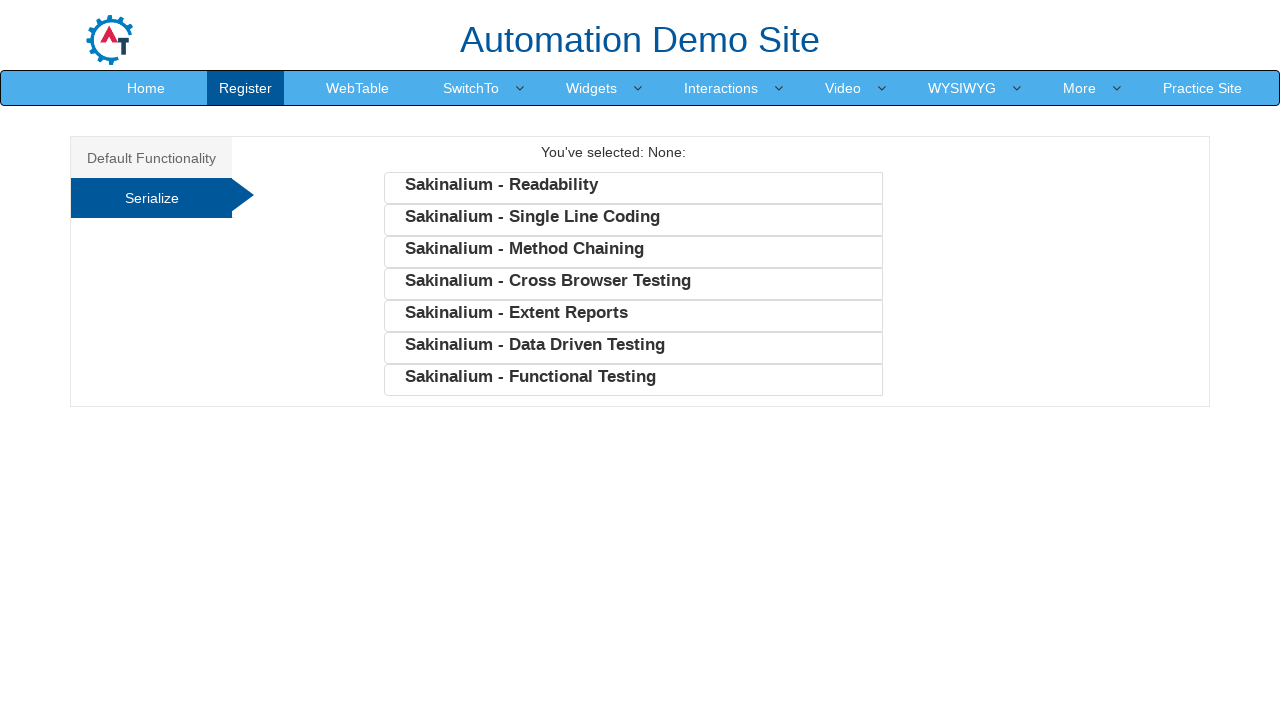

Located all list items in Serialize section
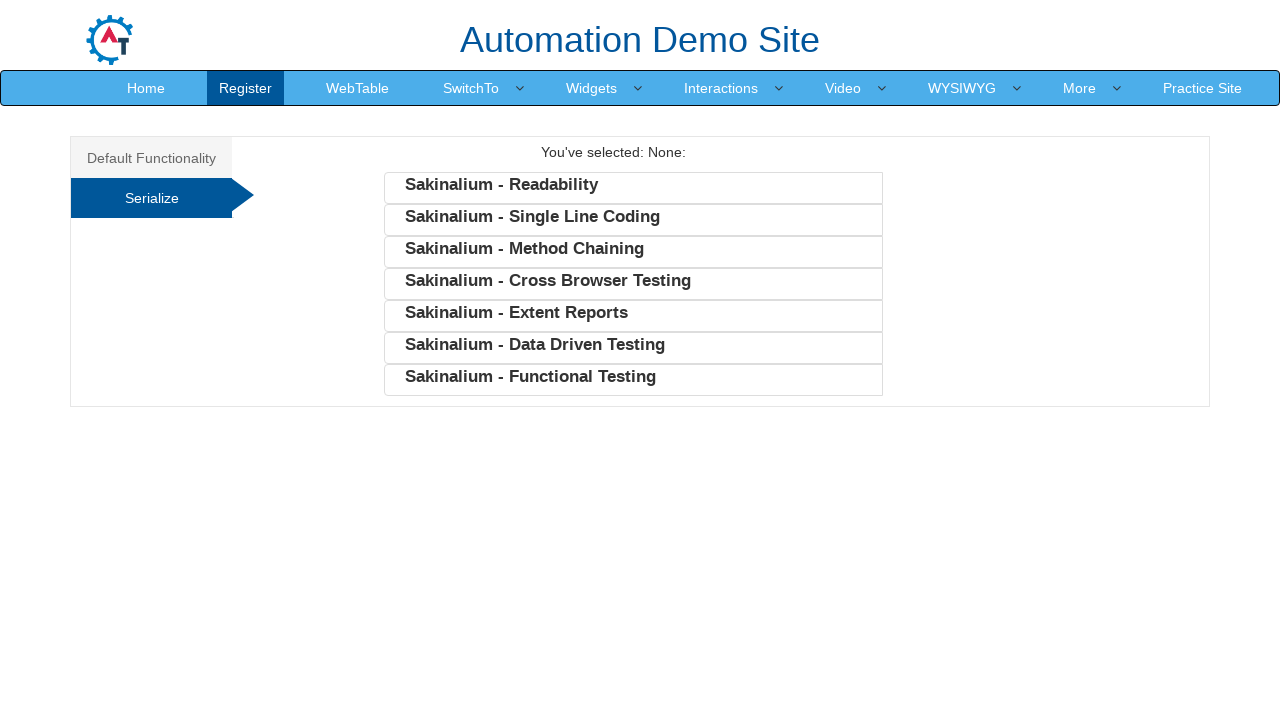

Pressed Control key down to enable multi-selection
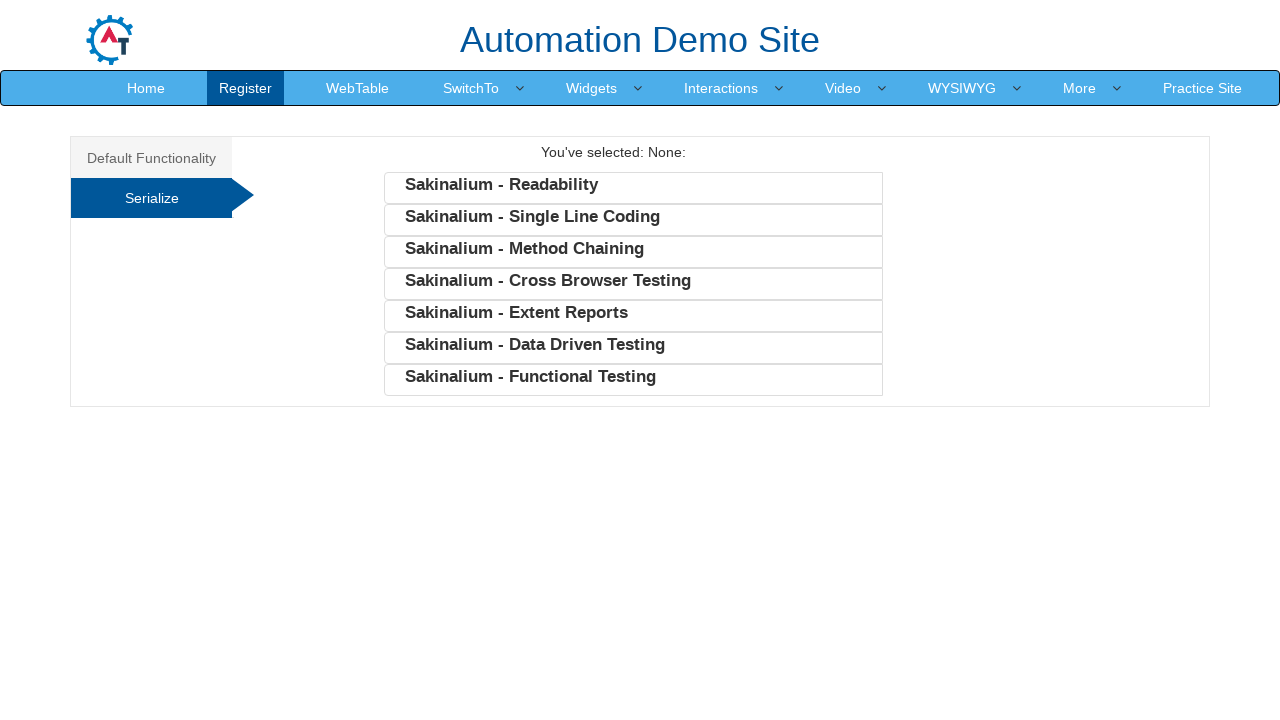

Selected first item while holding Control at (633, 188) on xpath=//*[@id="Serialize"]/ul/li >> nth=0
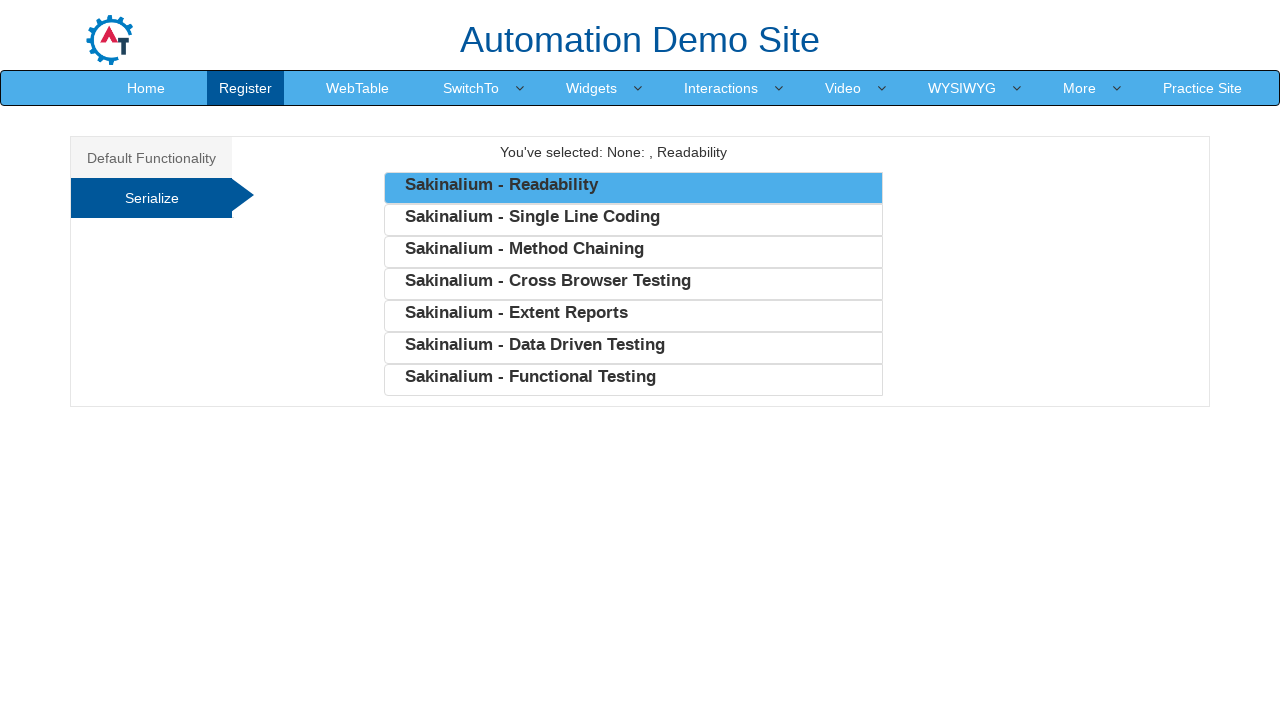

Selected second item while holding Control at (633, 220) on xpath=//*[@id="Serialize"]/ul/li >> nth=1
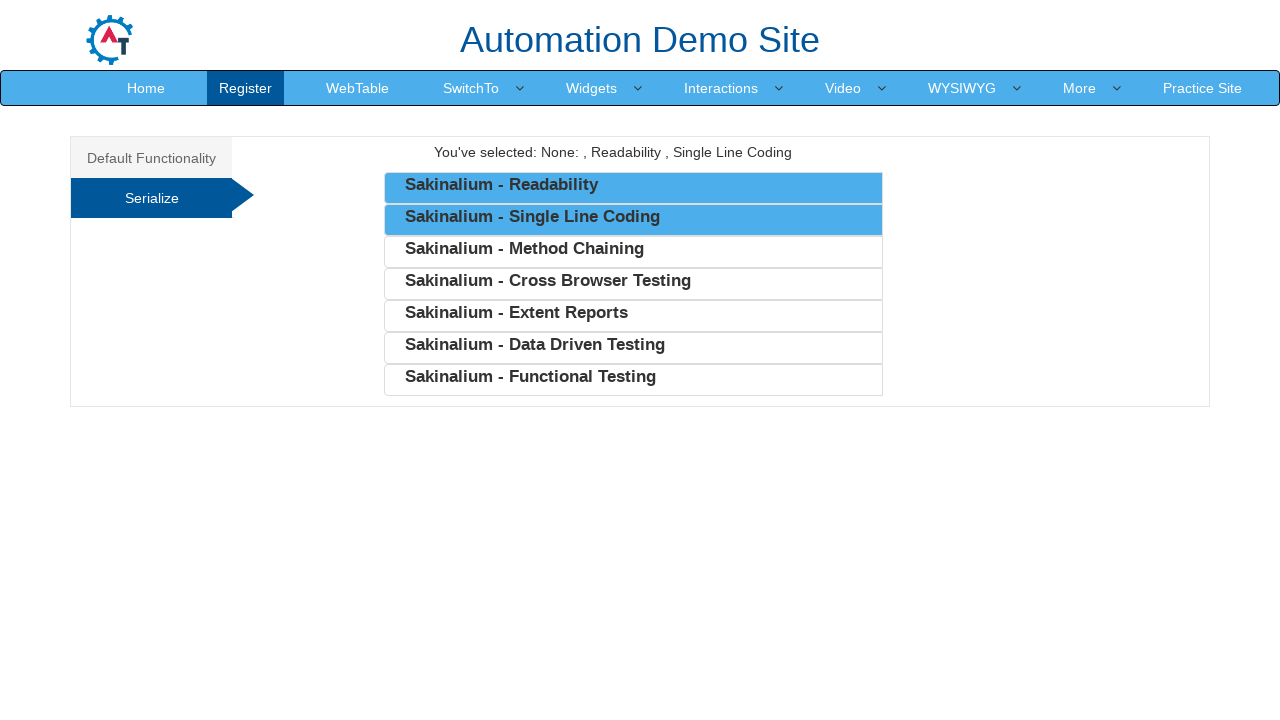

Selected fourth item while holding Control at (633, 284) on xpath=//*[@id="Serialize"]/ul/li >> nth=3
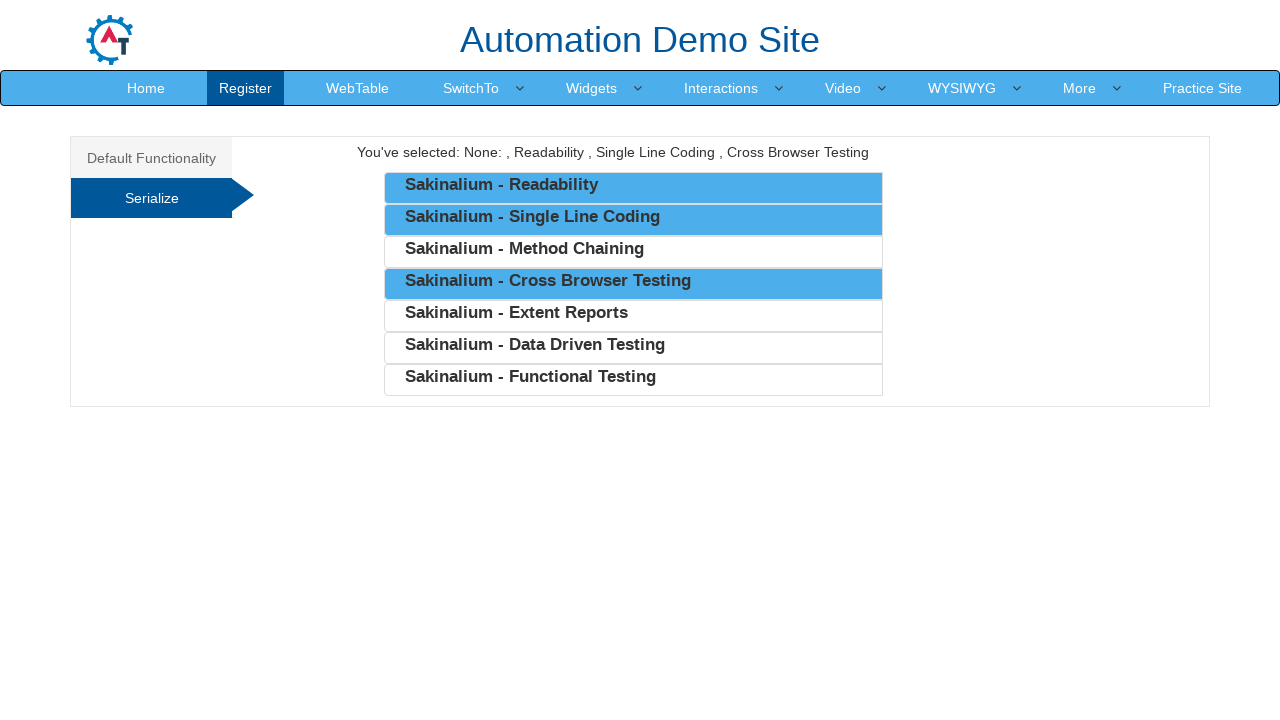

Selected fifth item while holding Control at (633, 316) on xpath=//*[@id="Serialize"]/ul/li >> nth=4
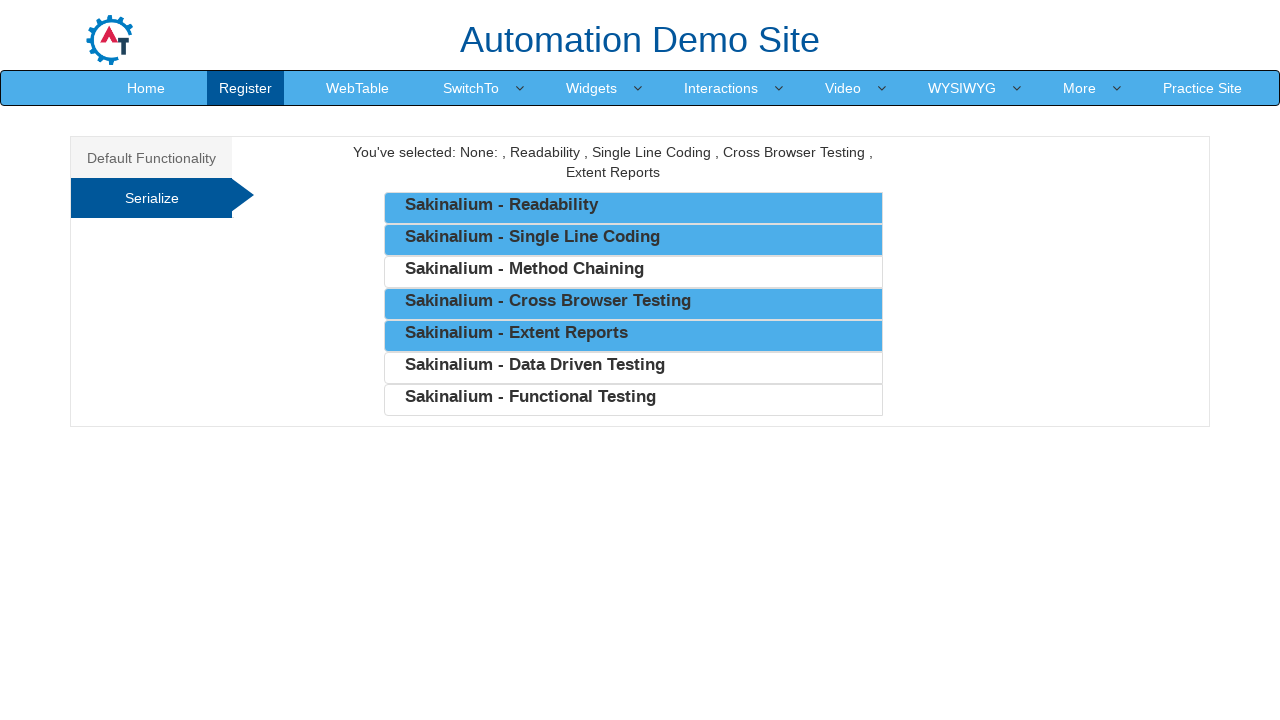

Selected seventh item while holding Control at (633, 400) on xpath=//*[@id="Serialize"]/ul/li >> nth=6
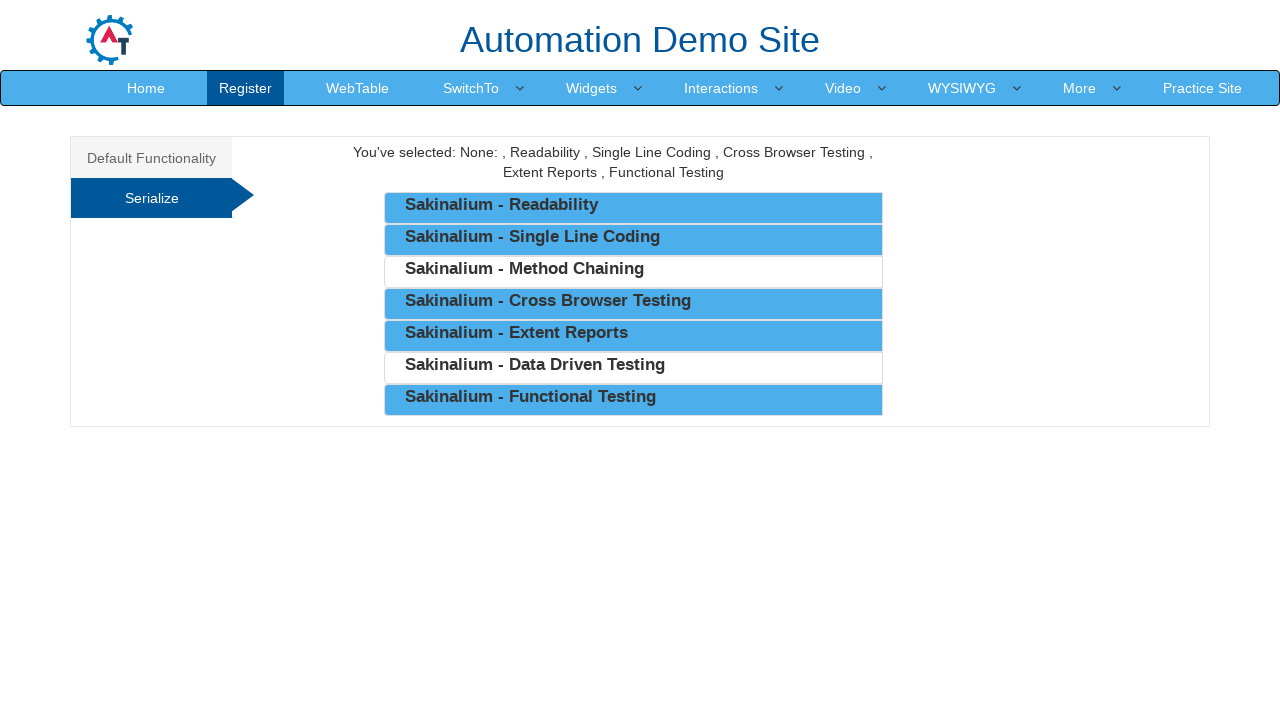

Released Control key to complete multi-selection
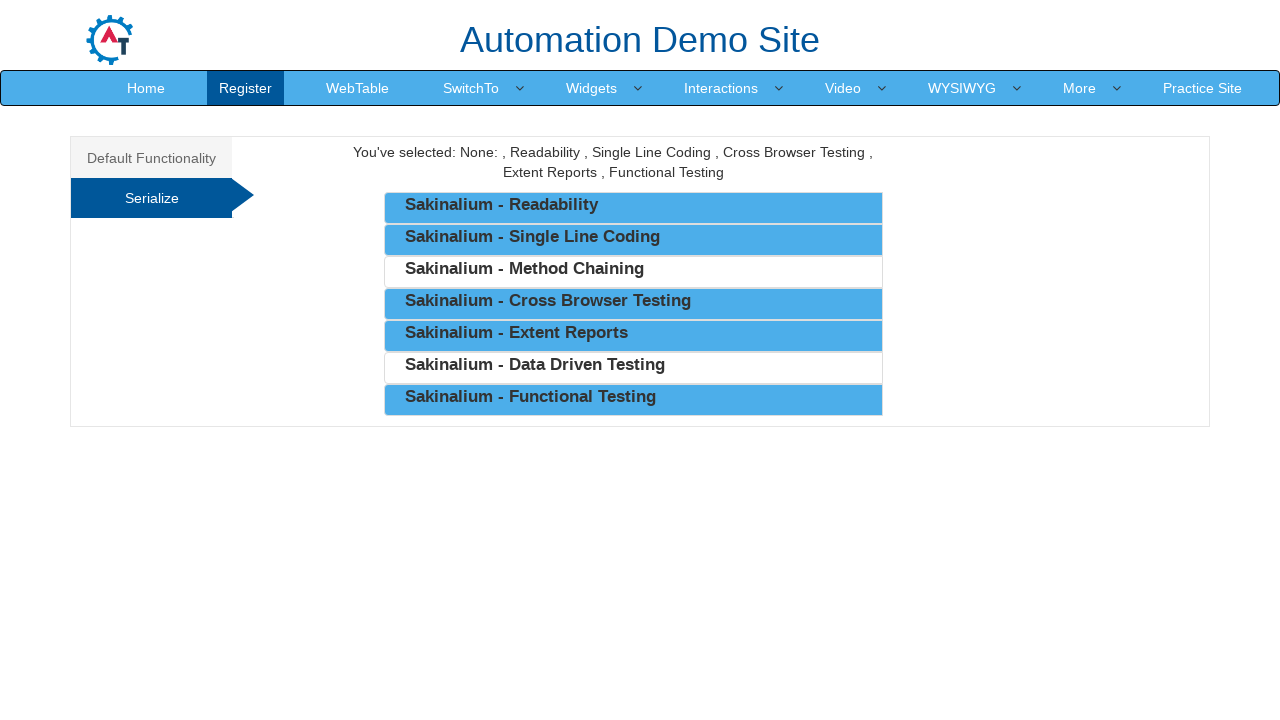

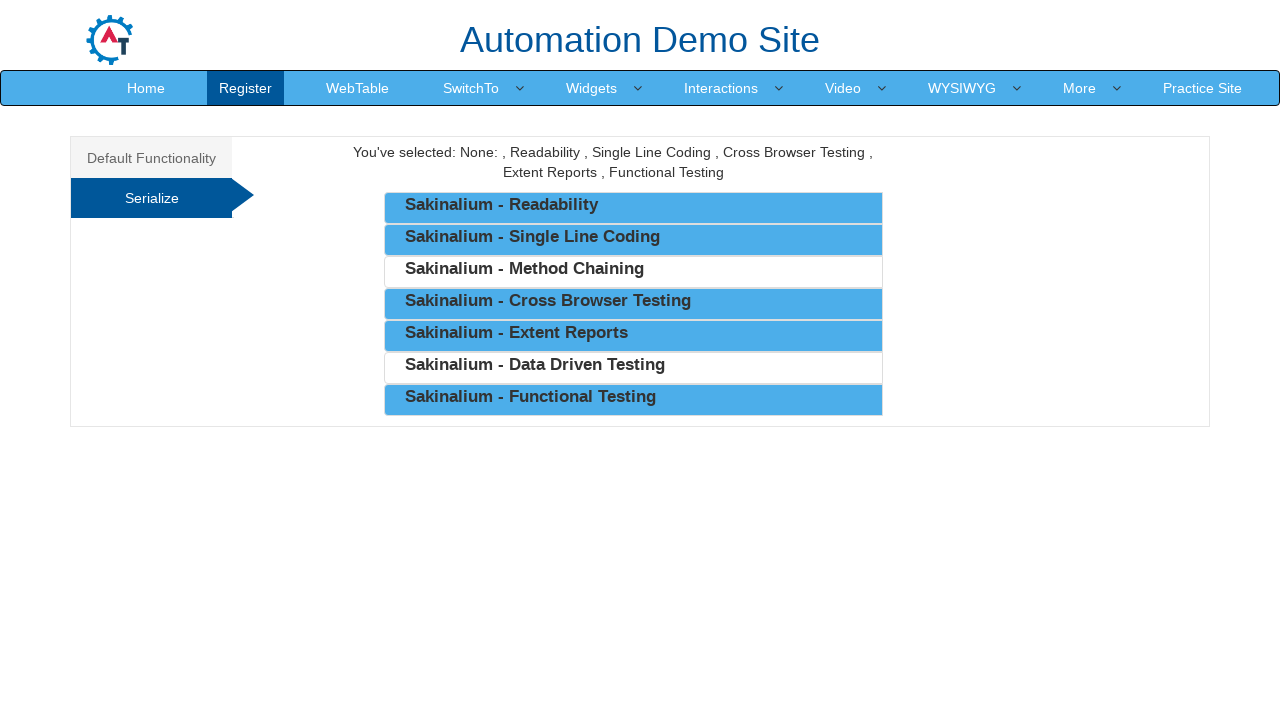